Tests the calculator by clicking 8, then -, then 3, then = and verifies the result is 5

Starting URL: https://www.calculator.net/

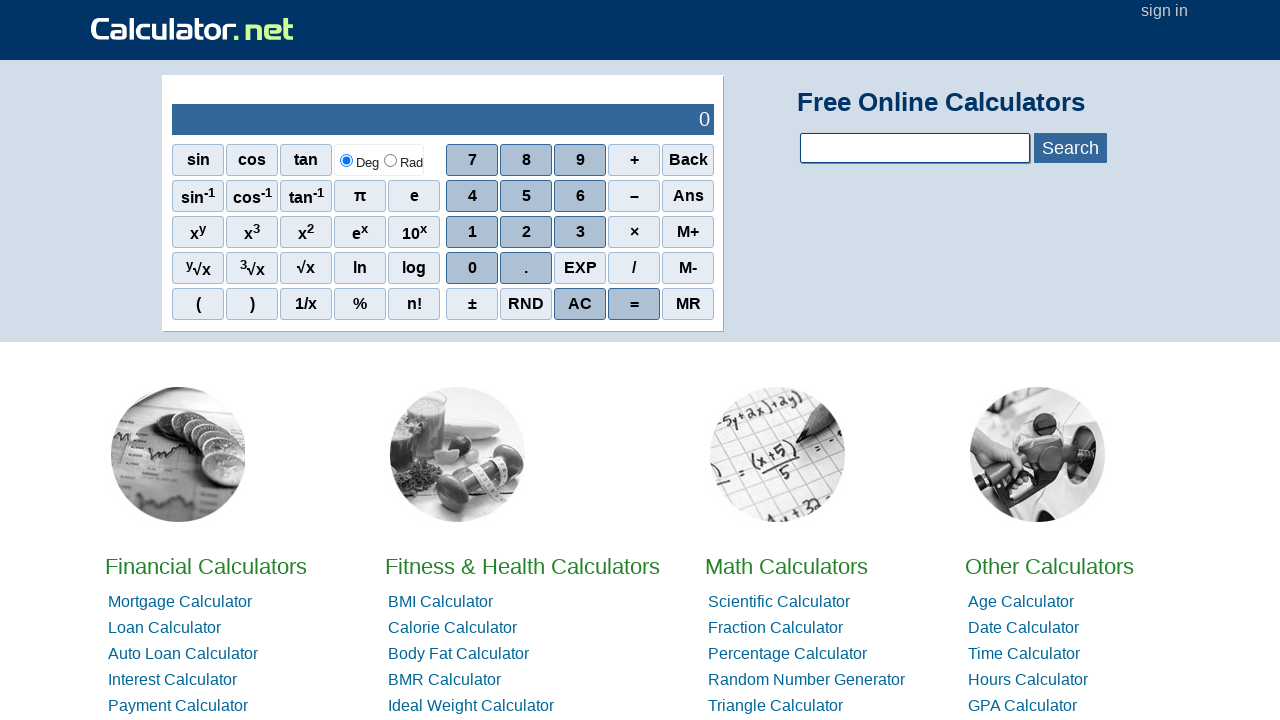

Waited for the number 8 button to be visible
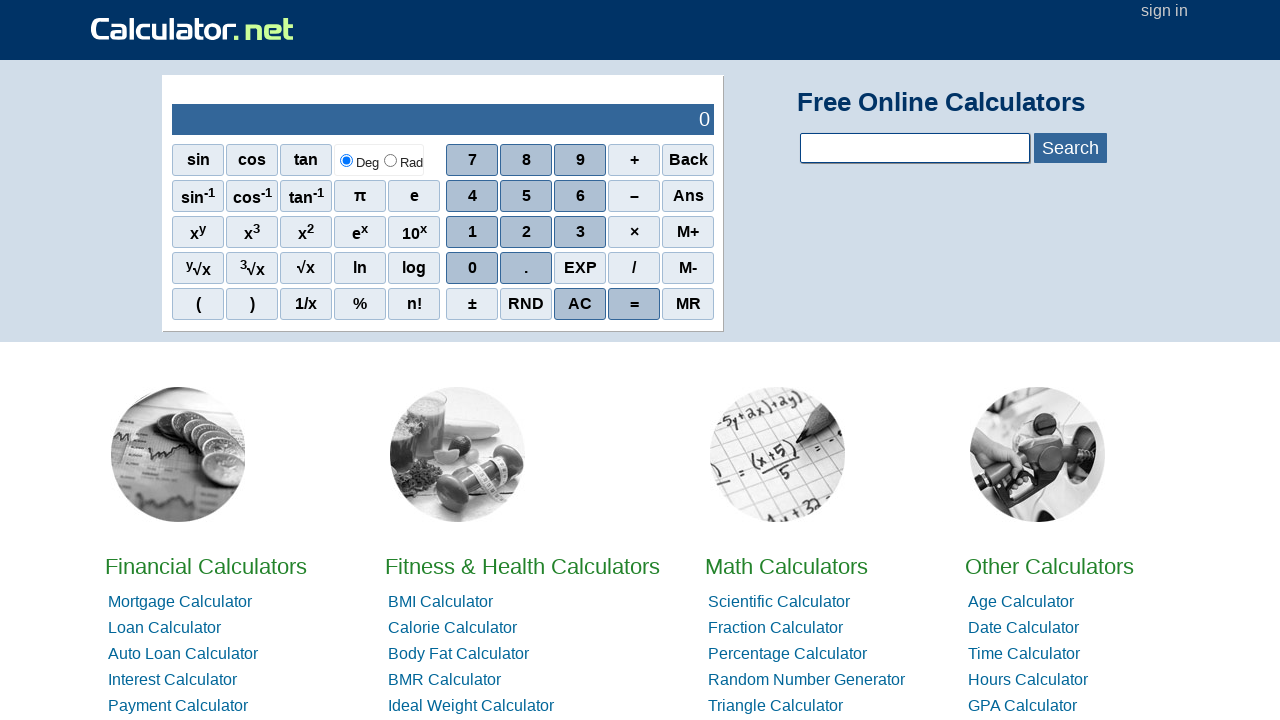

Clicked the number 8 button at (526, 160) on xpath=//span[@onclick='r(8)']
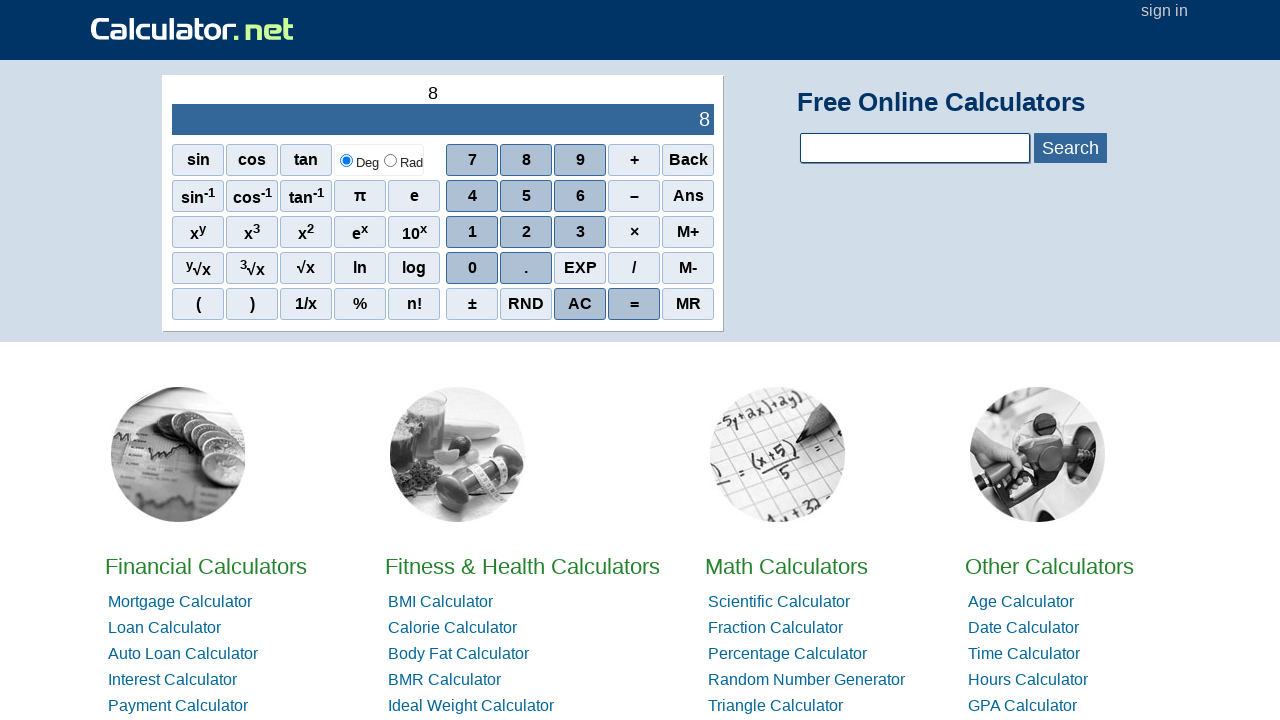

Waited for the subtraction (-) button to be visible
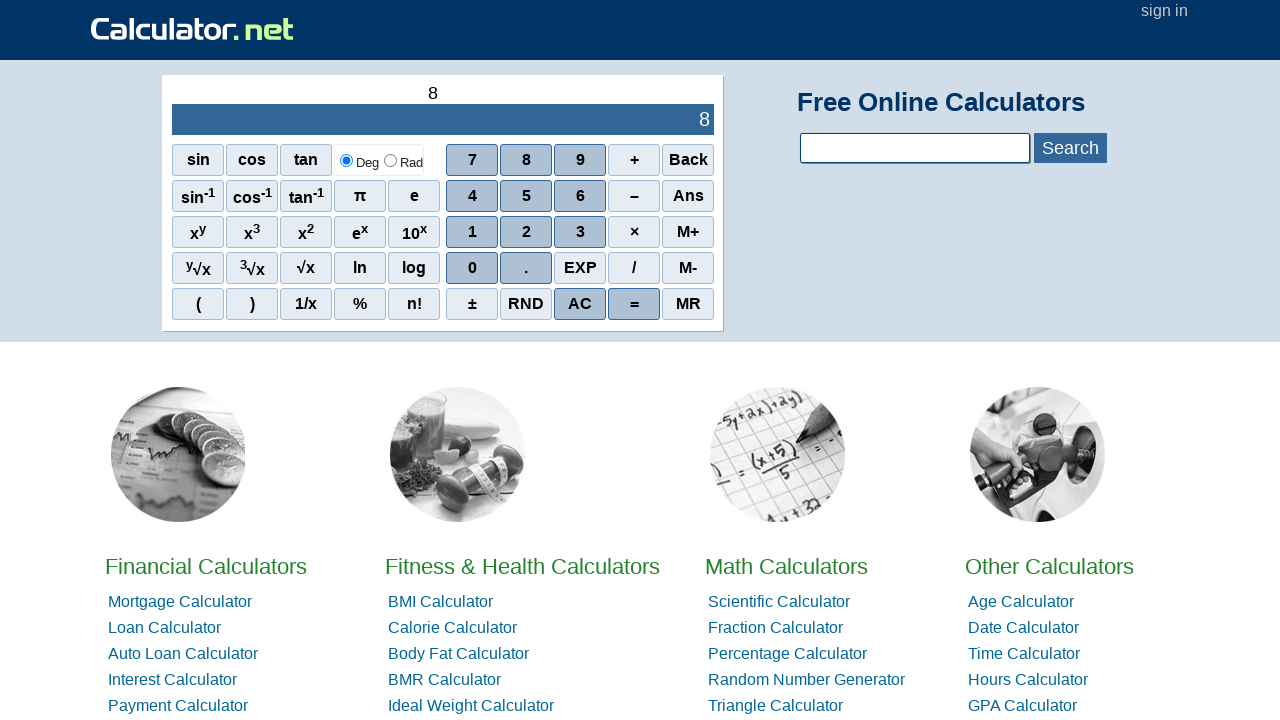

Clicked the subtraction (-) button at (634, 196) on //span[@onclick="r('-')"]
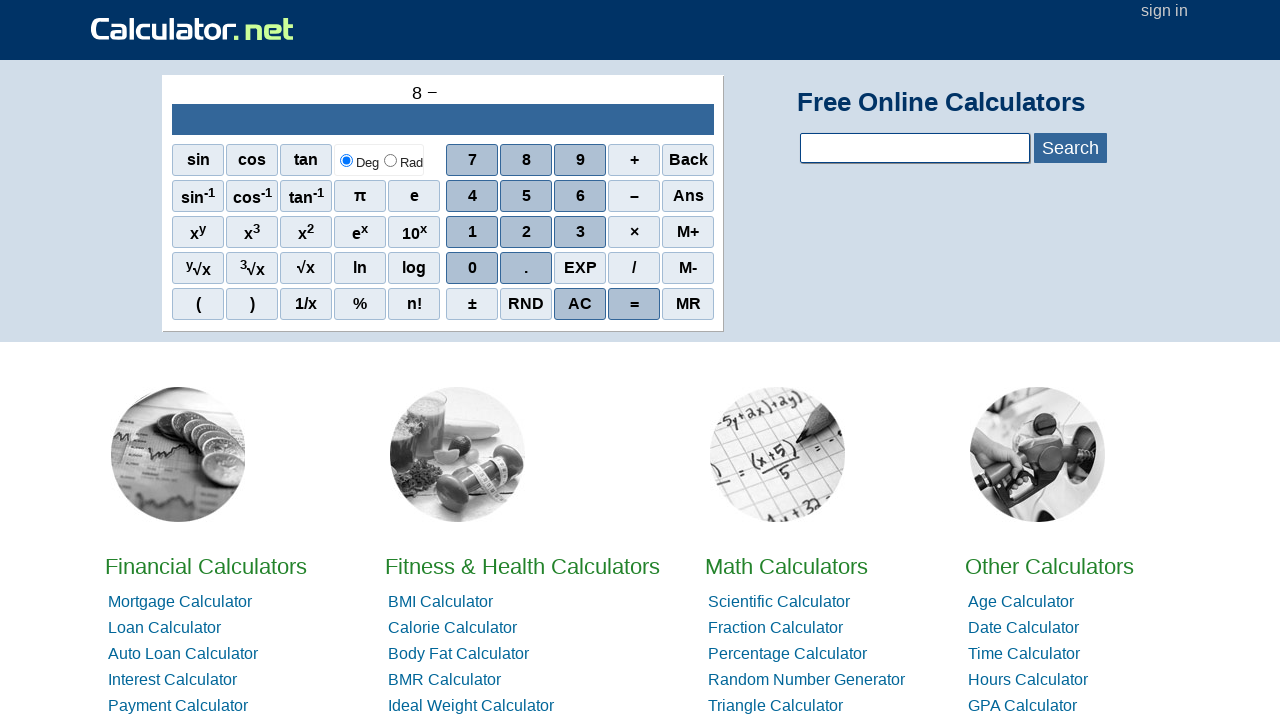

Waited for the number 3 button to be visible
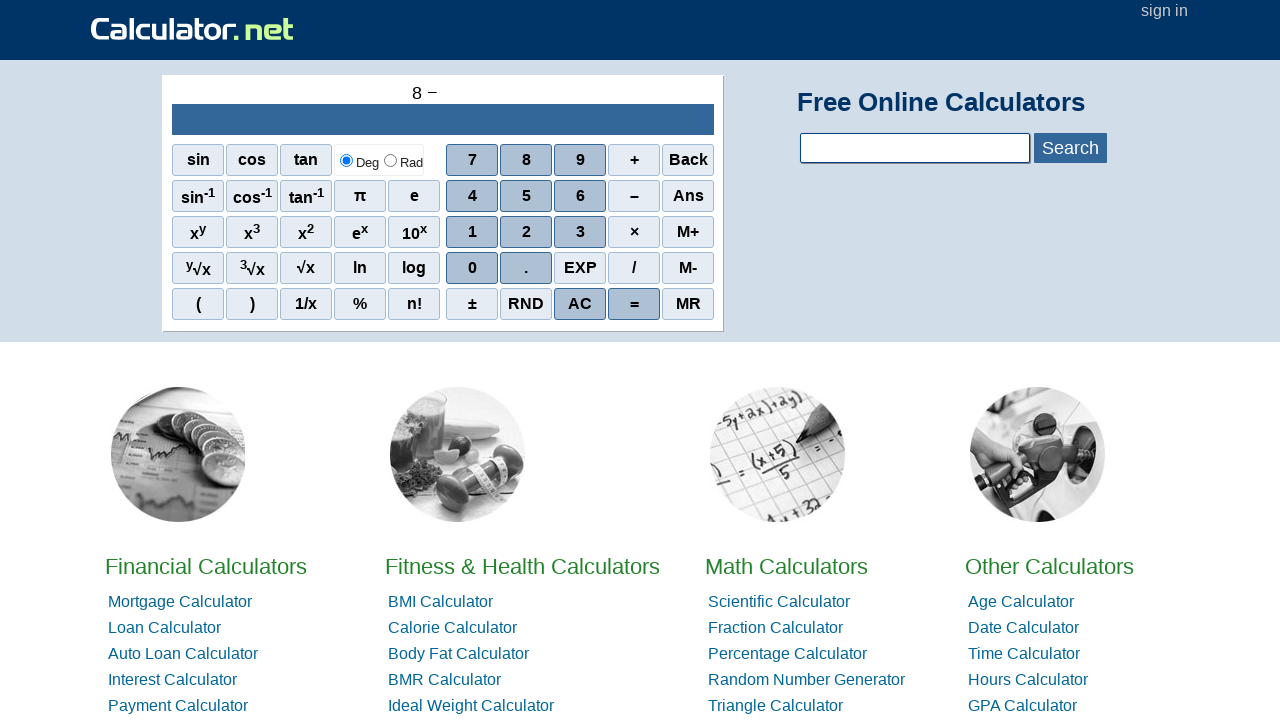

Clicked the number 3 button at (580, 232) on xpath=//span[@onclick='r(3)']
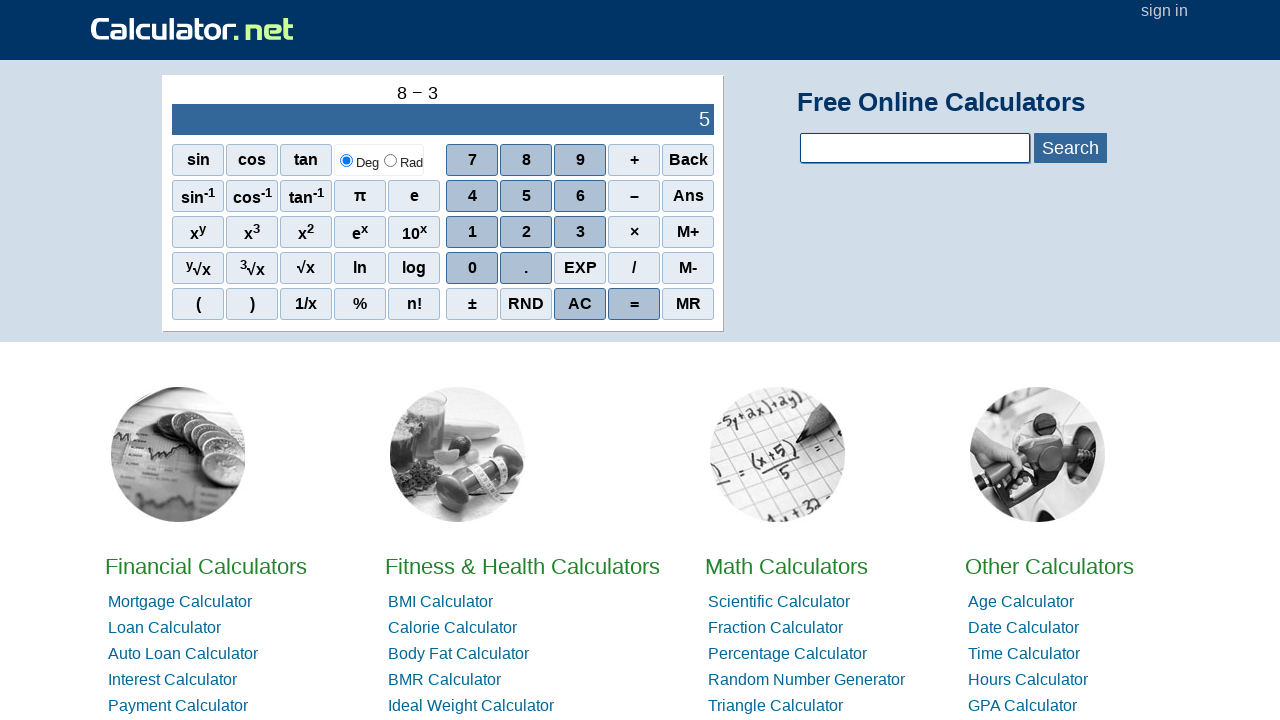

Waited for the equals (=) button to be visible
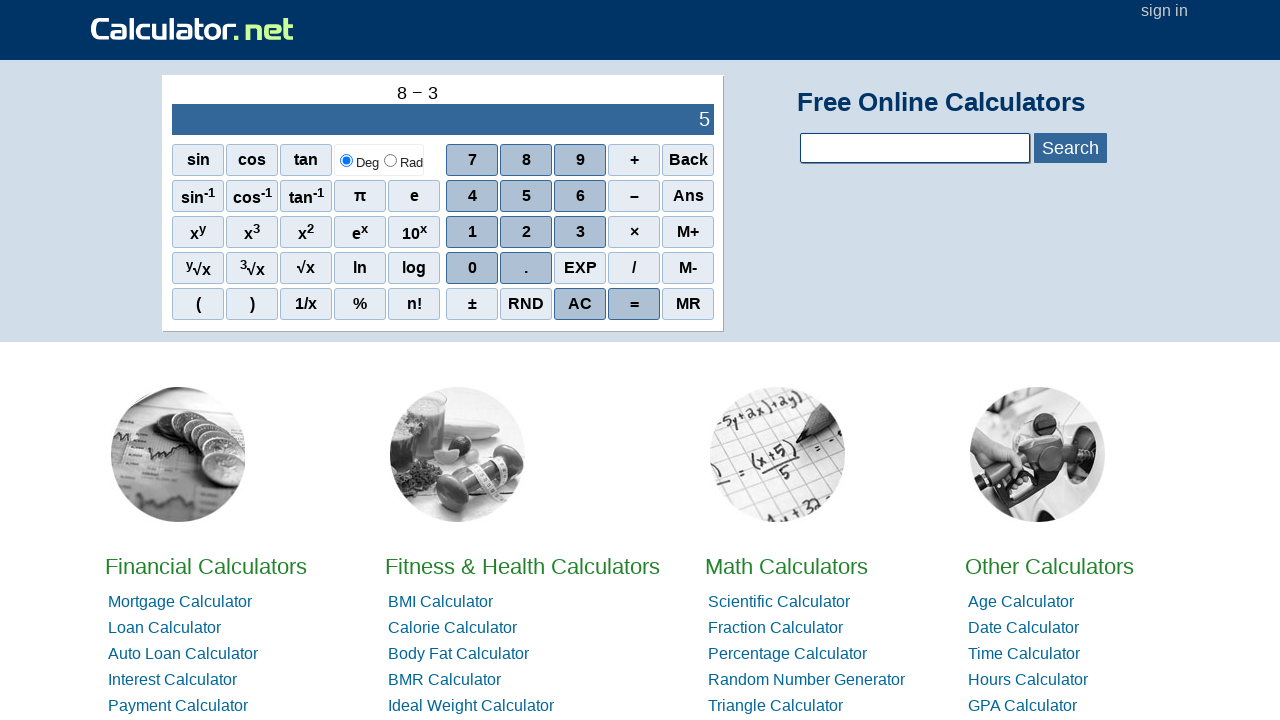

Clicked the equals (=) button to calculate 8 - 3 at (634, 304) on //span[@onclick="r('=')"]
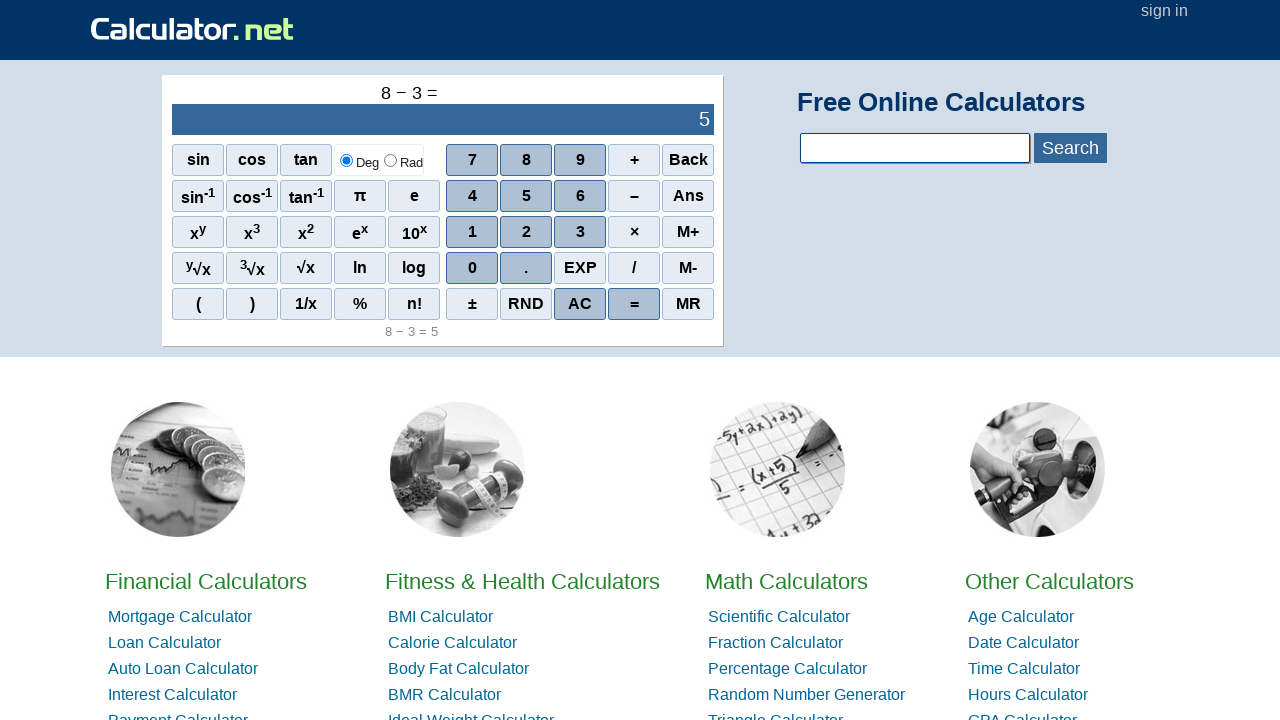

Waited for the answer field to be visible
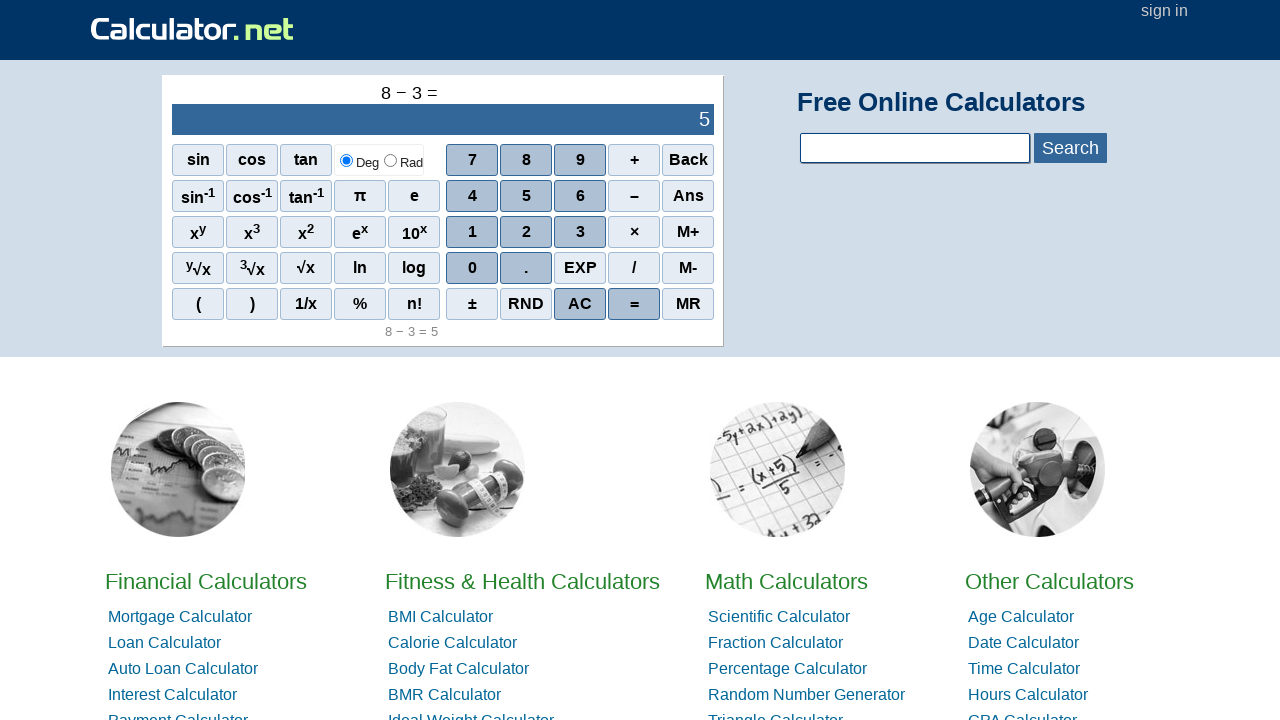

Verified the result is 5 (8 - 3 = 5)
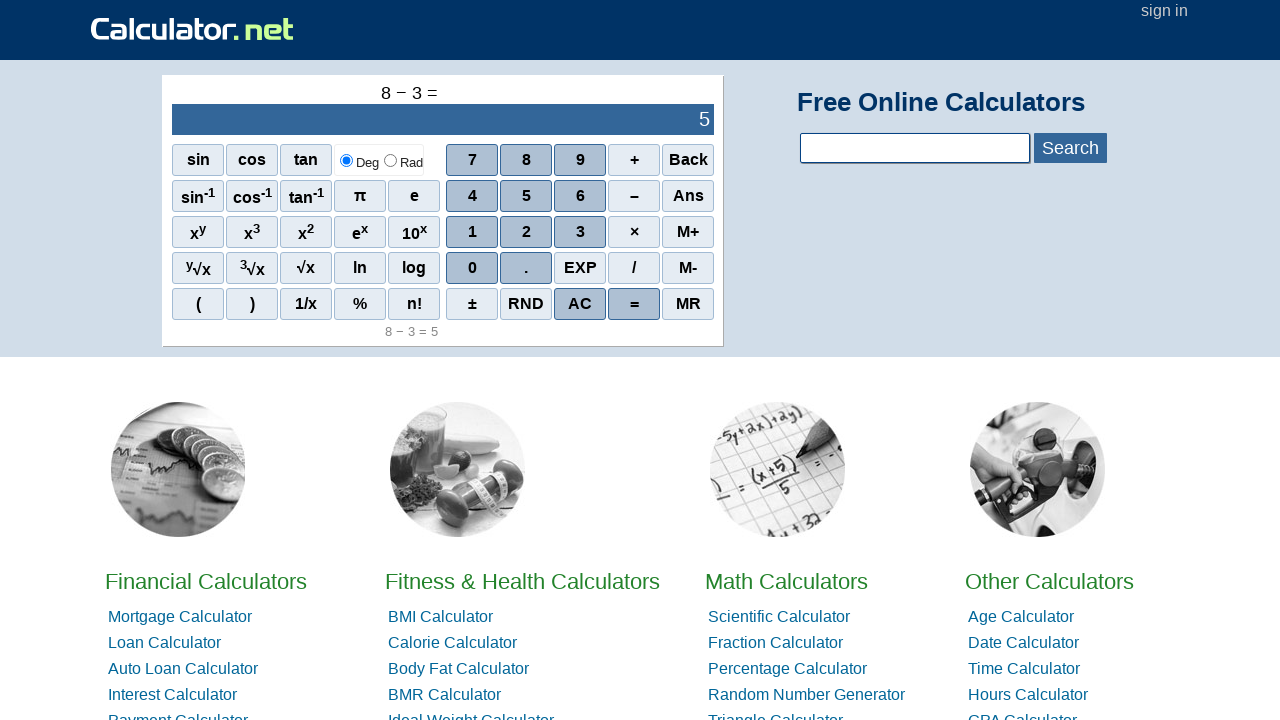

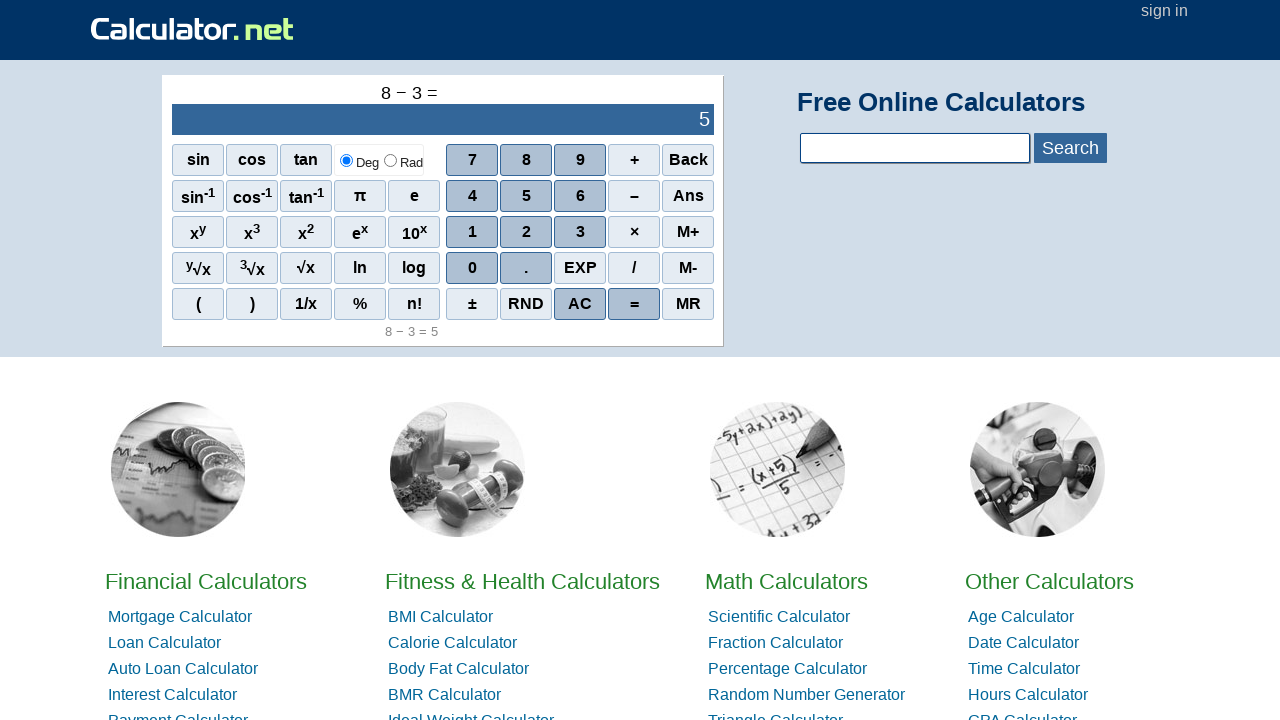